Tests drag and drop functionality on jQueryUI demo page by switching to an iframe and dragging an element to a drop target

Starting URL: https://jqueryui.com/droppable/

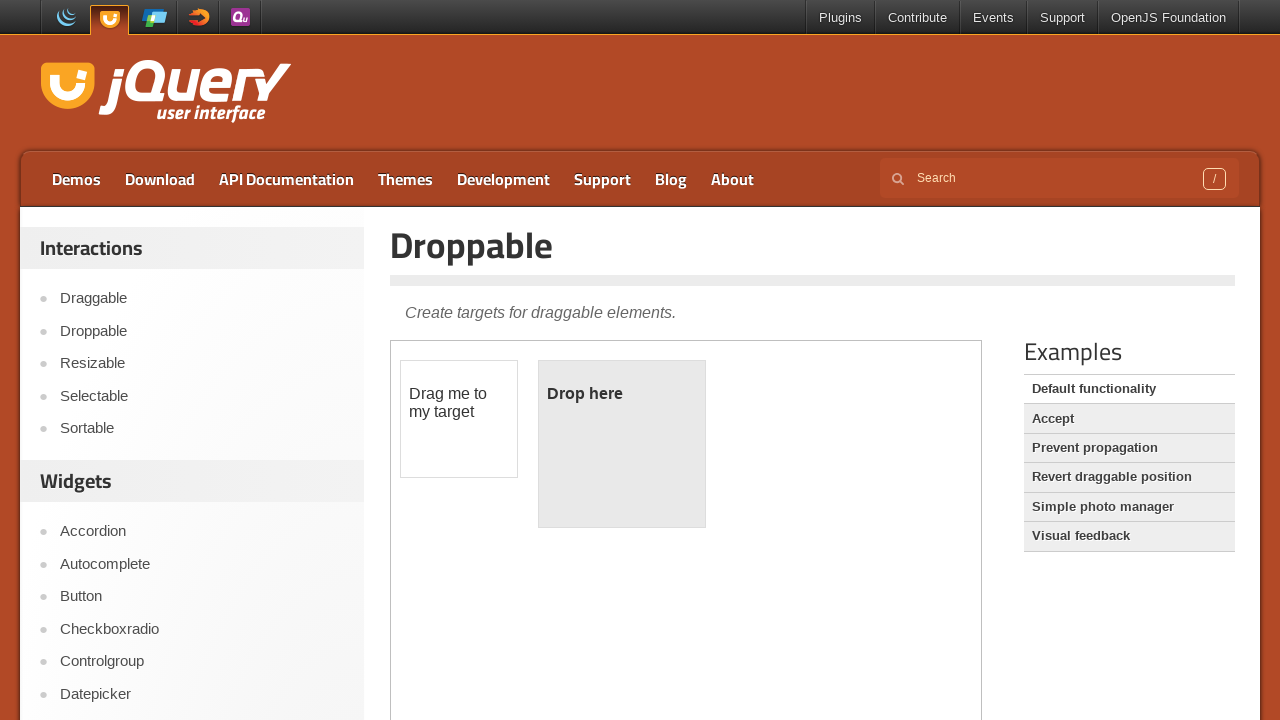

Navigated to jQueryUI droppable demo page
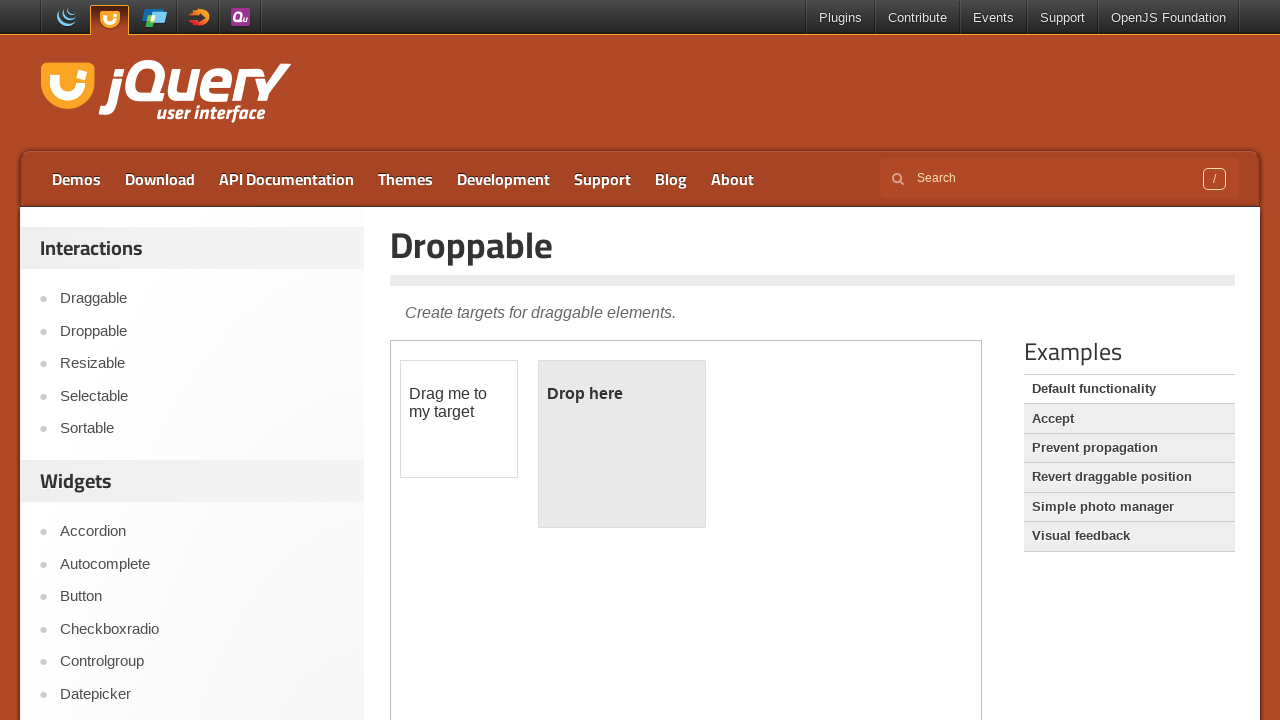

Located and switched to demo iframe
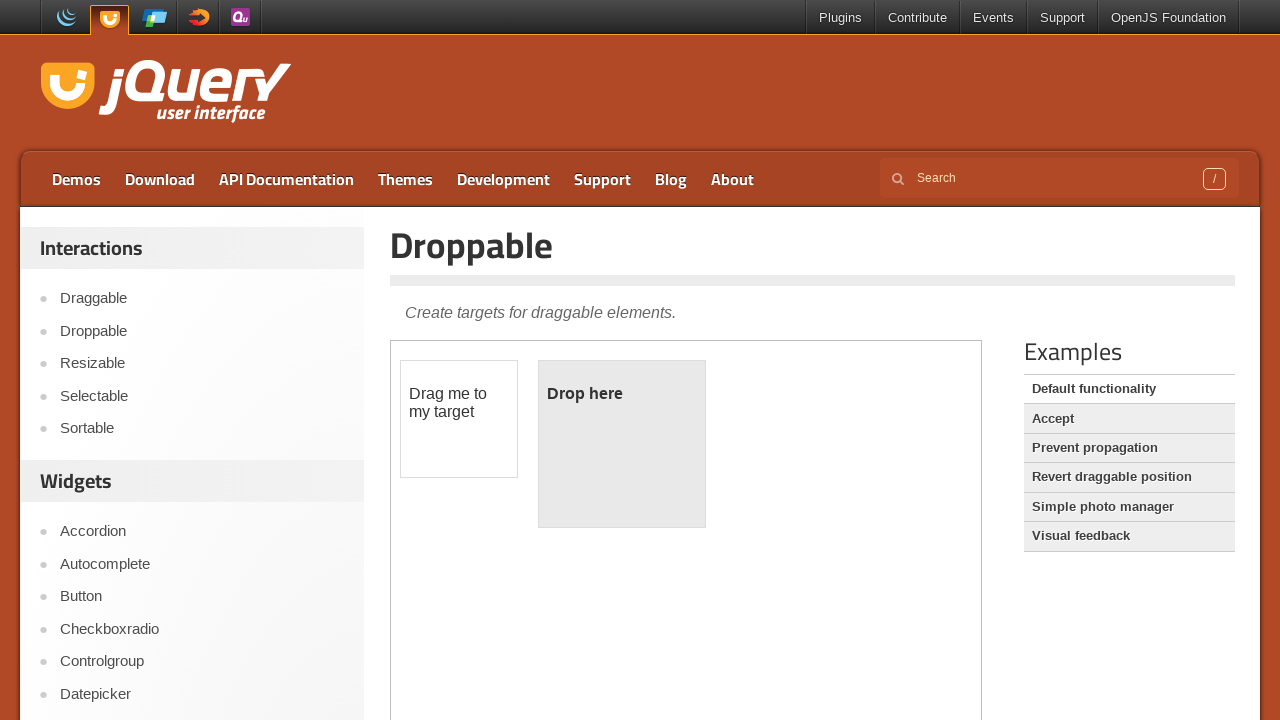

Located draggable source element in iframe
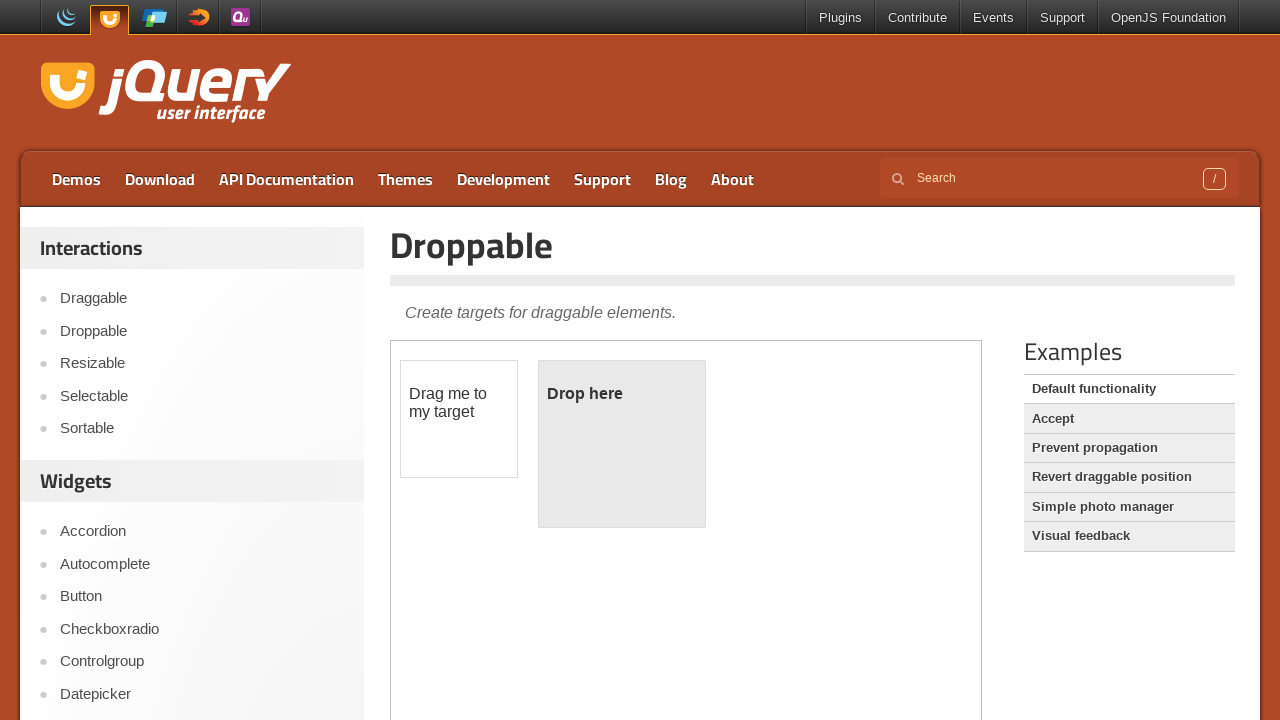

Located droppable target element in iframe
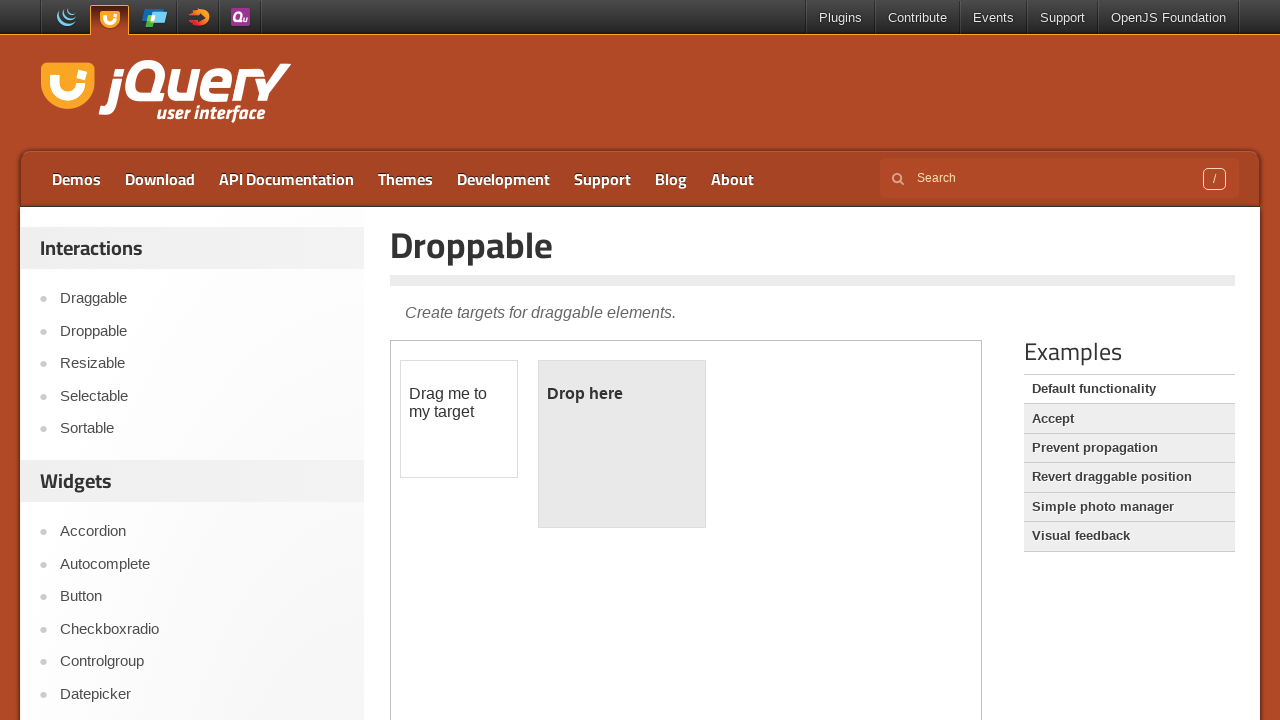

Dragged source element to drop target at (622, 444)
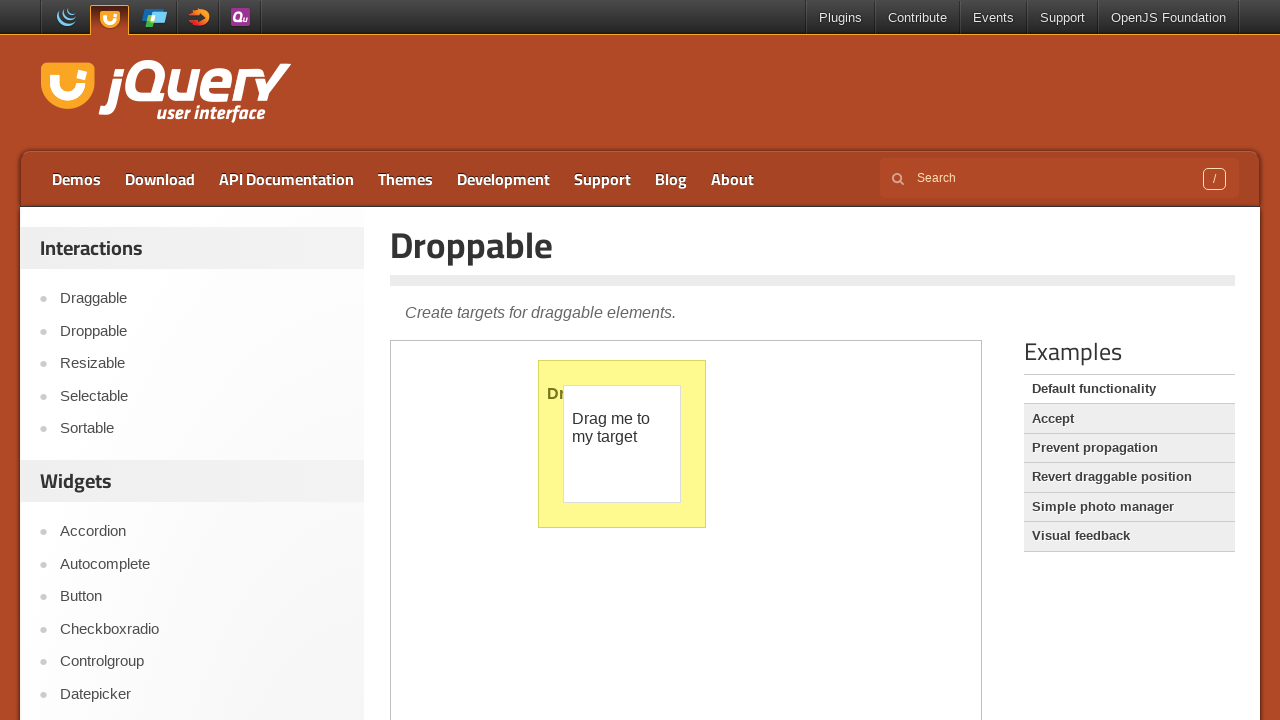

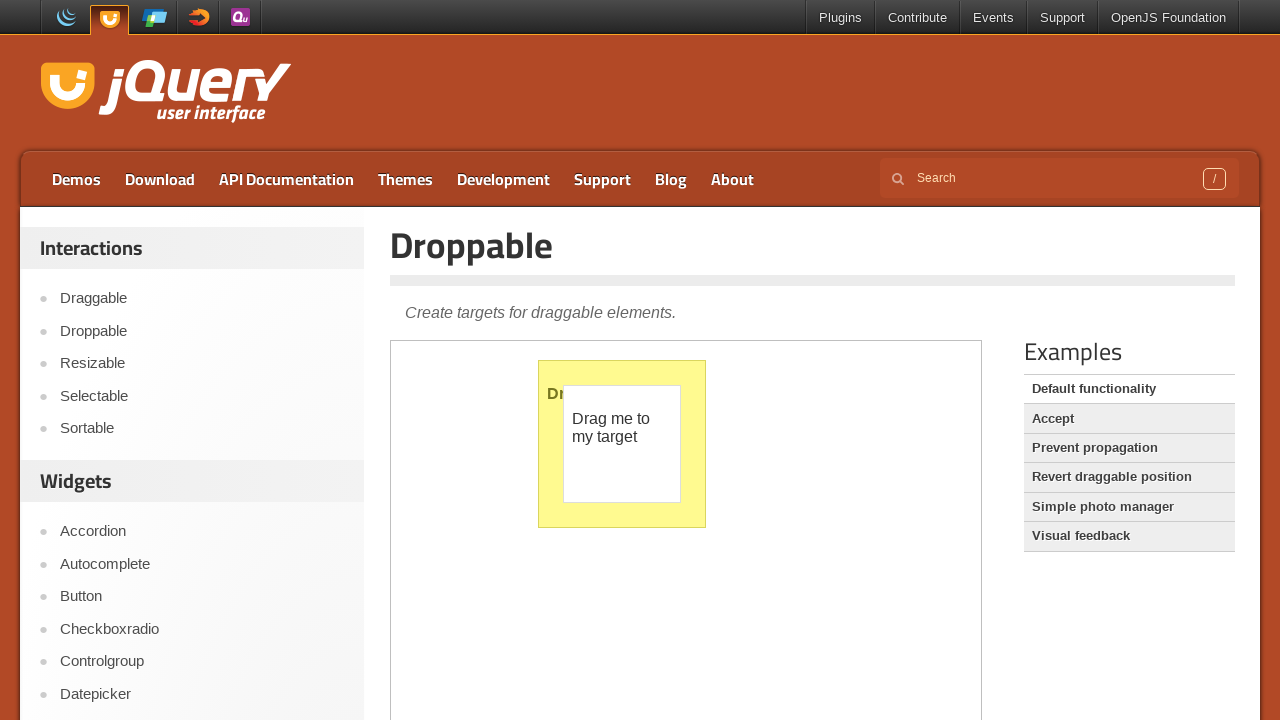